Tests the Droppable interaction demo by clicking on various droppable options including Accept, Prevent propagation, Revert draggable position, Simple photo manager, and Visual feedback.

Starting URL: https://jqueryui.com/

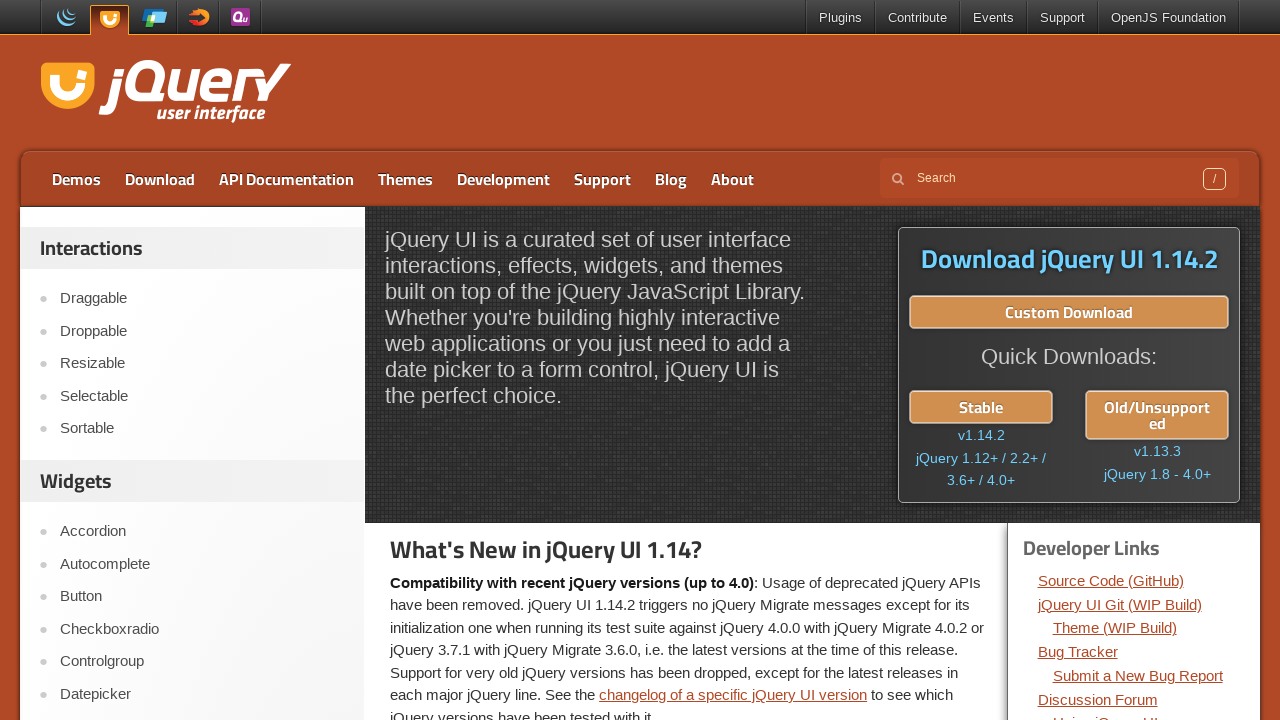

Clicked on Droppable link at (202, 331) on role=link[name='Droppable']
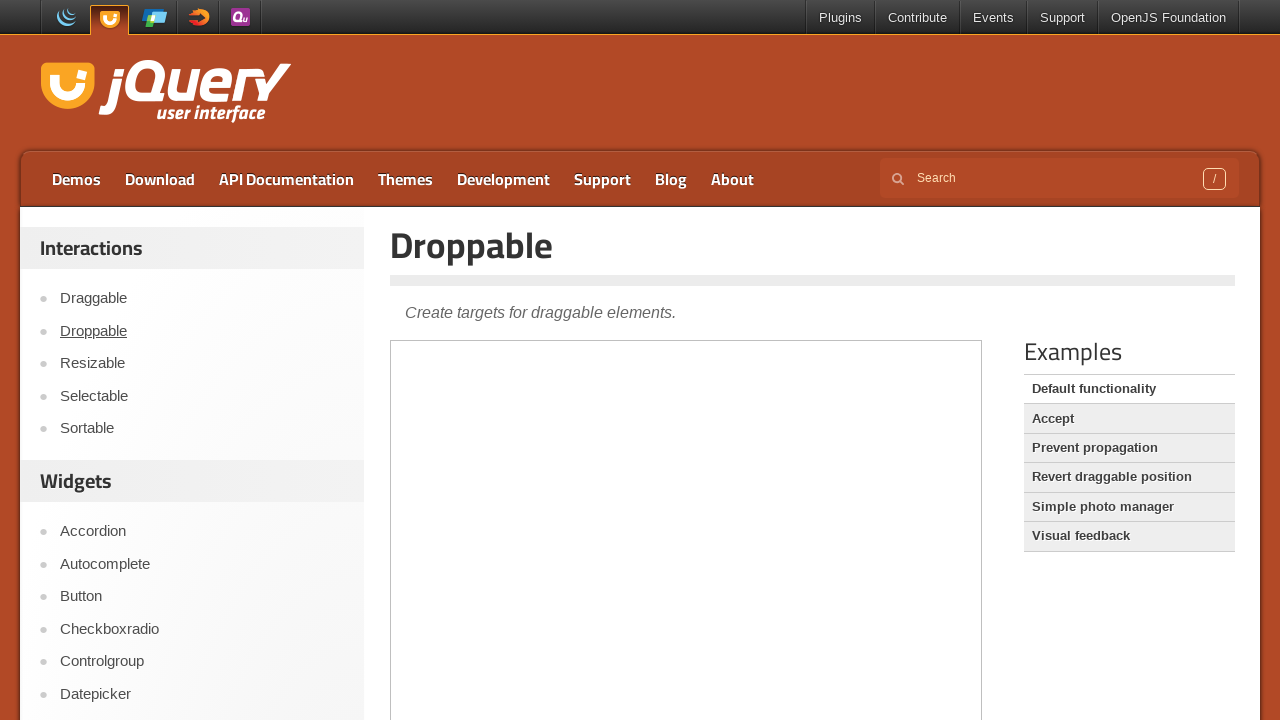

Clicked draggable element in iframe at (459, 419) on iframe >> nth=0 >> internal:control=enter-frame >> #draggable
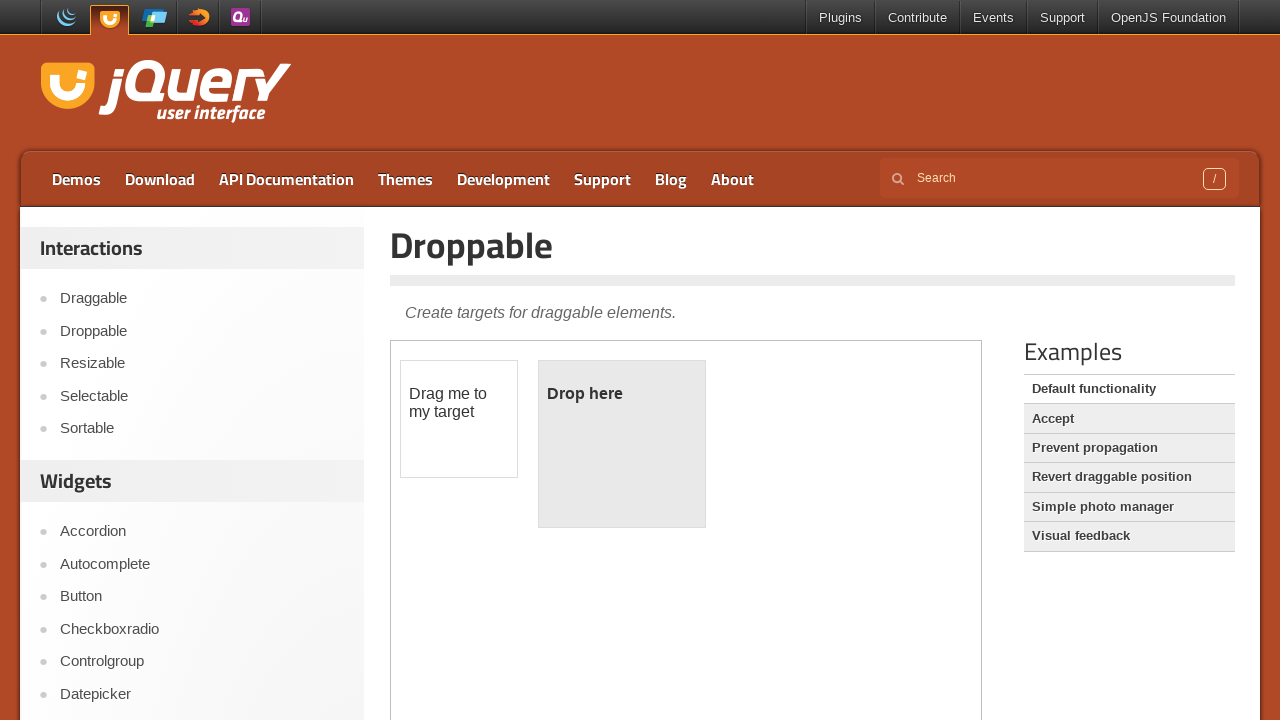

Clicked 'Drag me to my target' text in iframe at (459, 403) on iframe >> nth=0 >> internal:control=enter-frame >> text=Drag me to my target
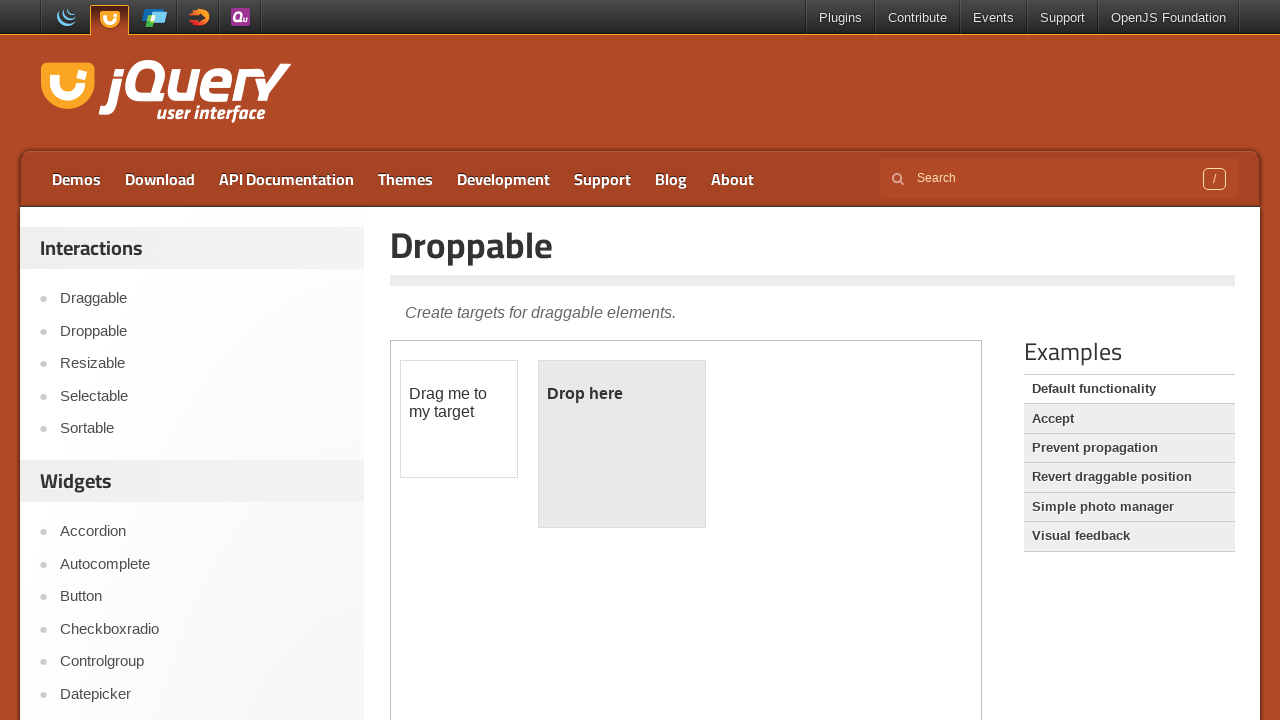

Accept link became visible
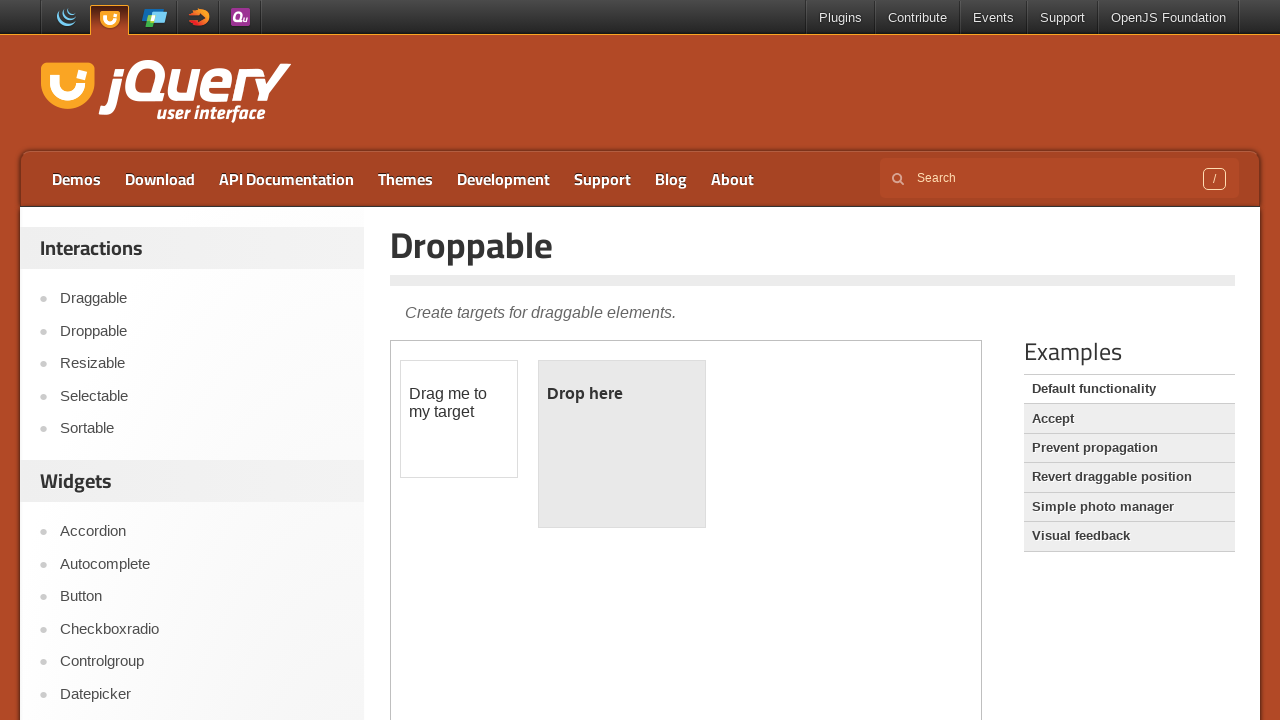

Clicked on Accept droppable option at (1129, 419) on role=link[name='Accept']
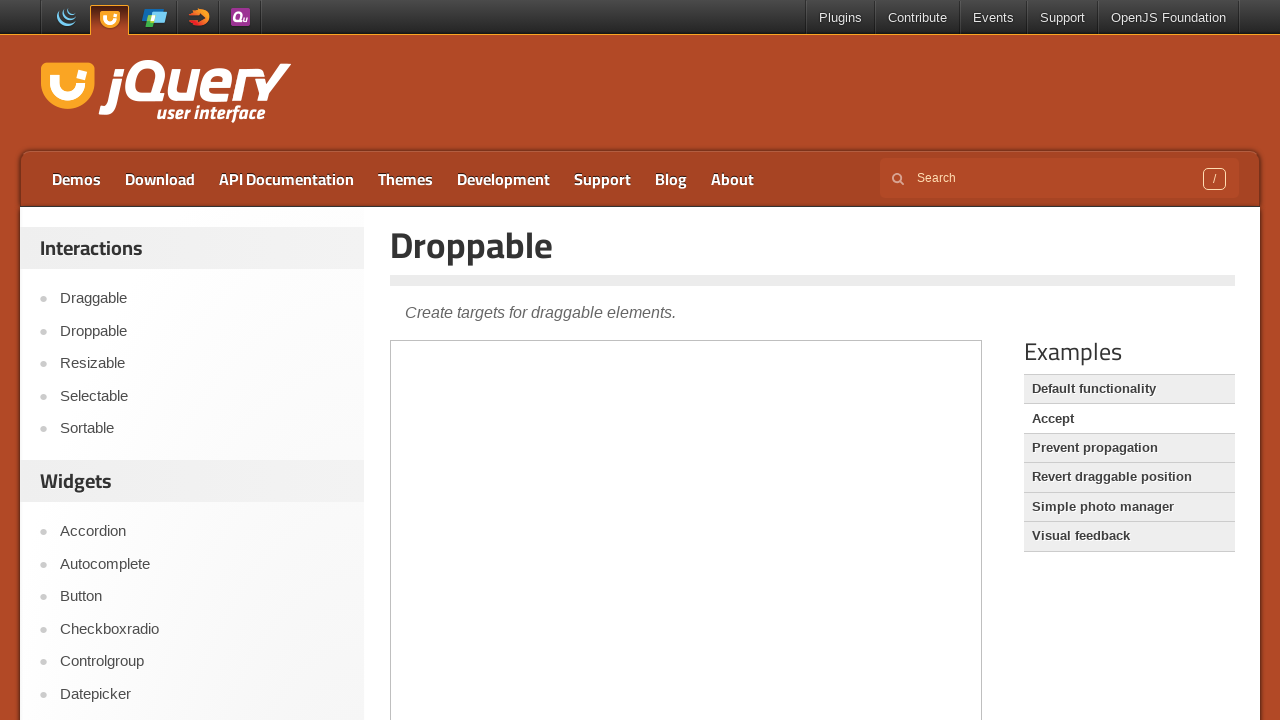

Clicked draggable element that can't be accepted at (459, 412) on iframe >> nth=0 >> internal:control=enter-frame >> text=I'm draggable but can't 
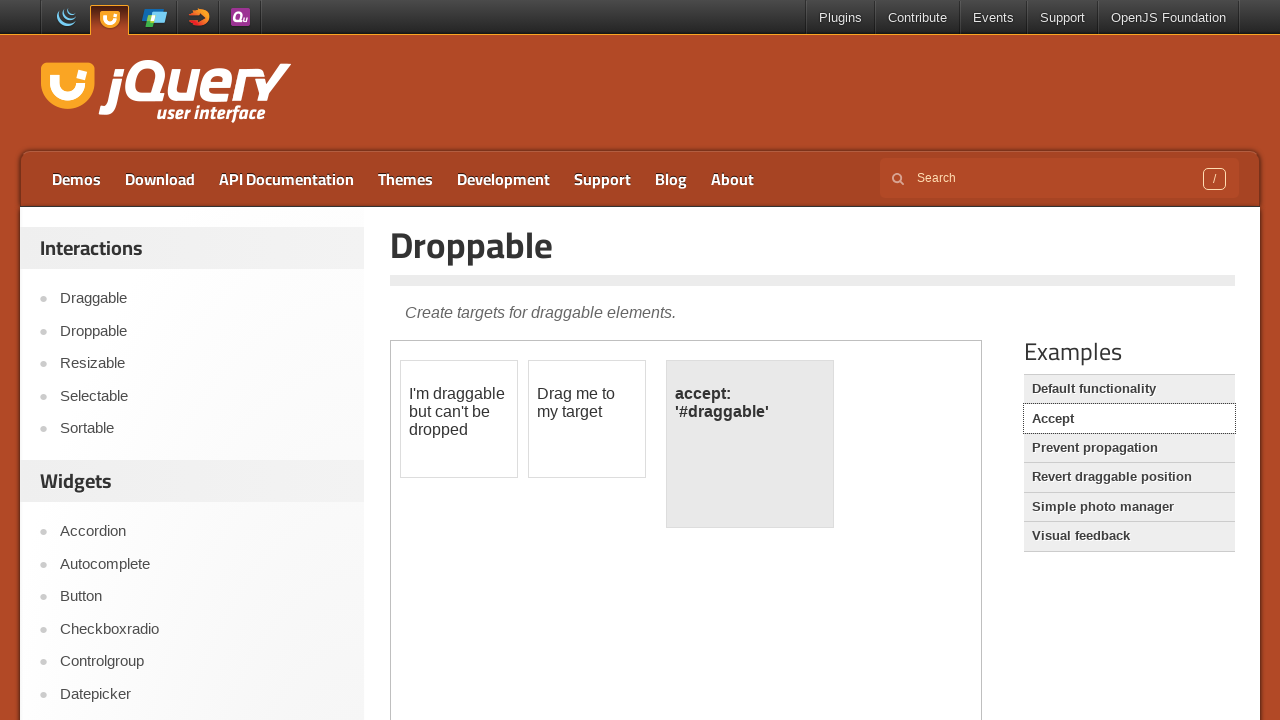

Prevent propagation link became visible
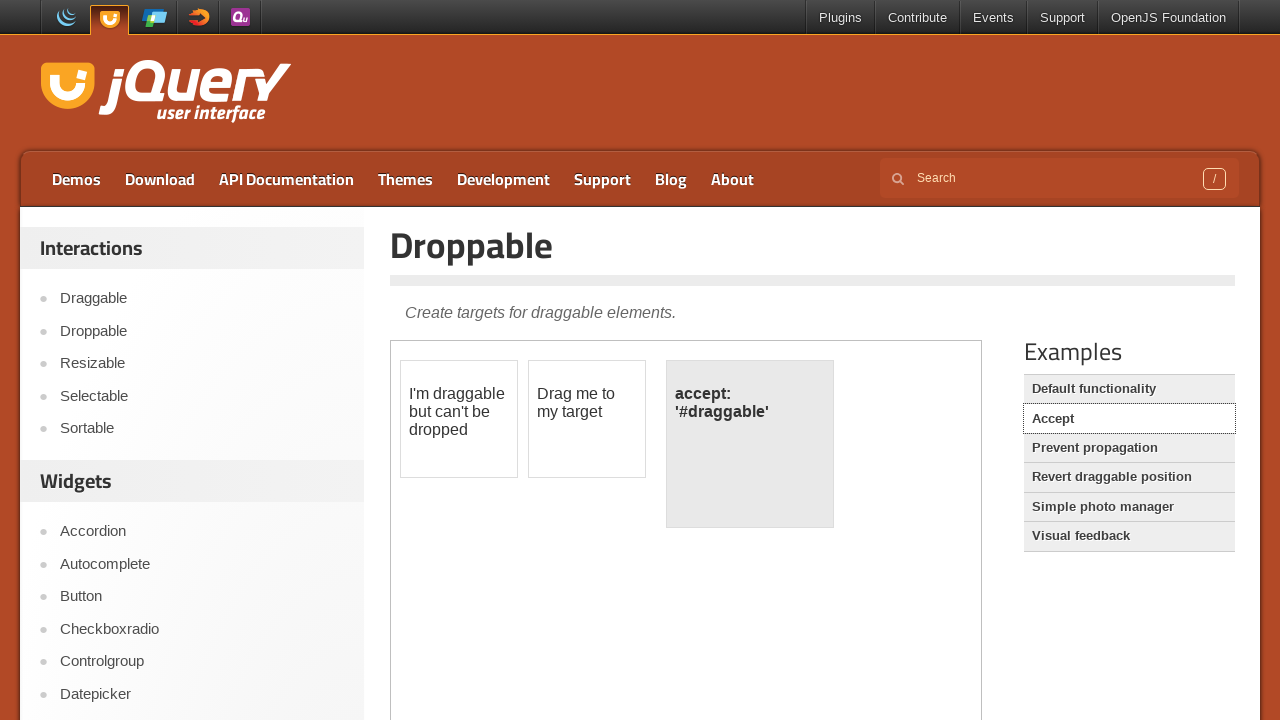

Clicked on Prevent propagation droppable option at (1129, 448) on role=link[name='Prevent propagation']
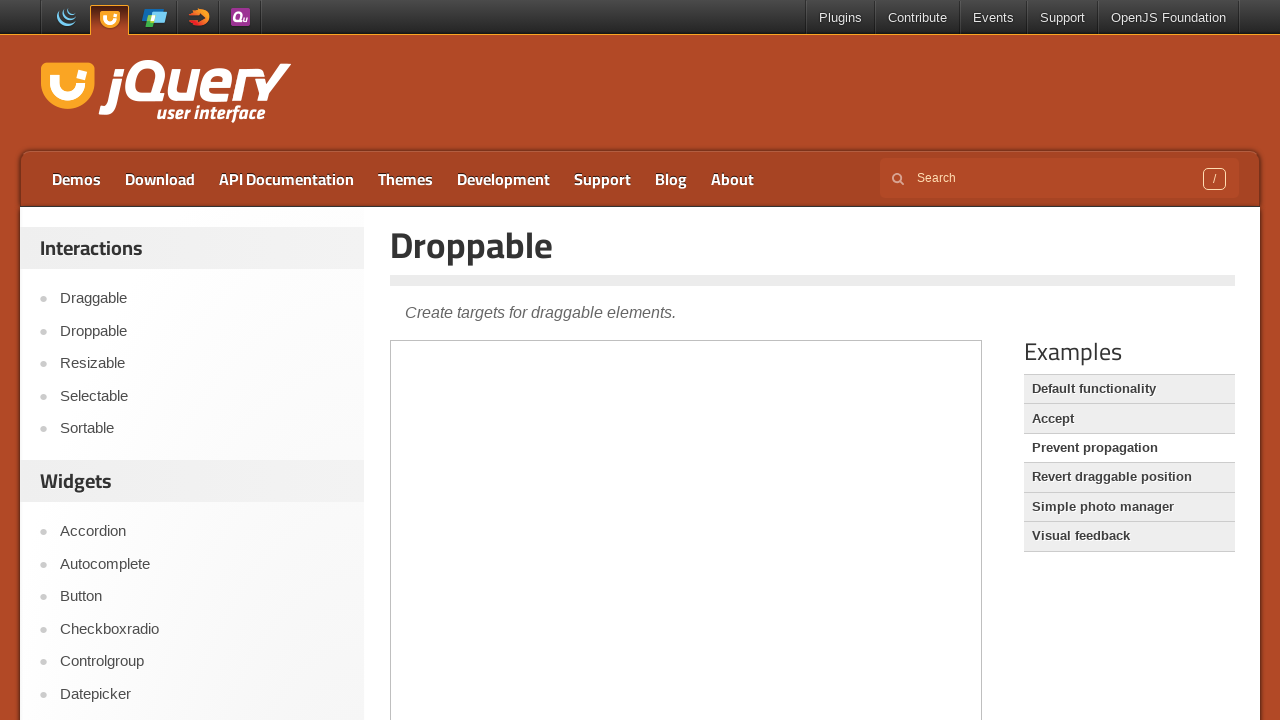

Revert draggable position link became visible
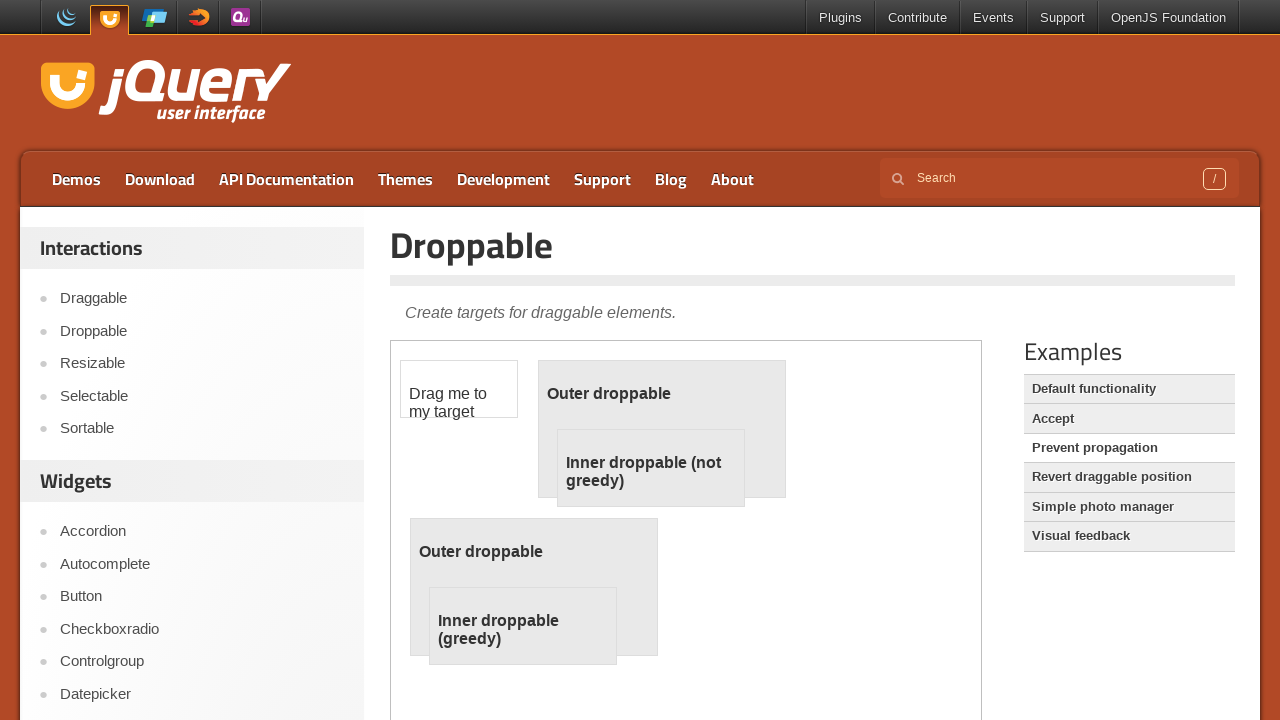

Clicked on Revert draggable position droppable option at (1129, 477) on role=link[name='Revert draggable position']
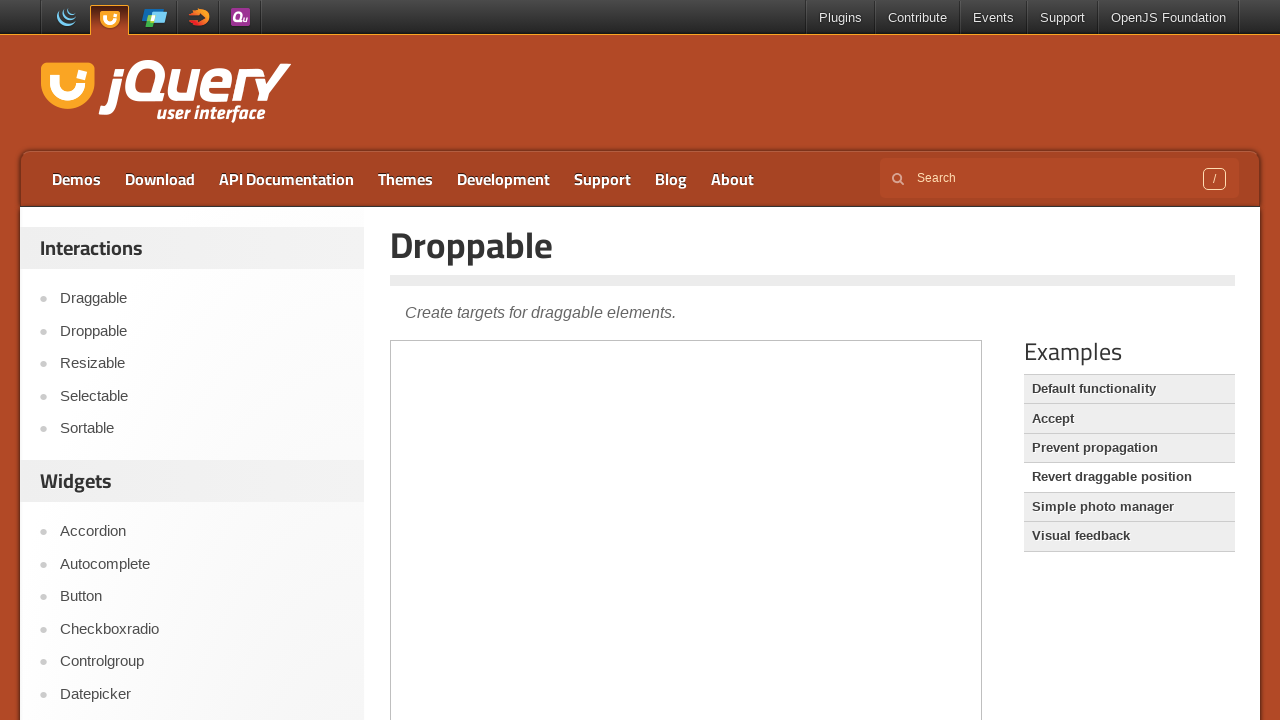

Simple photo manager link became visible
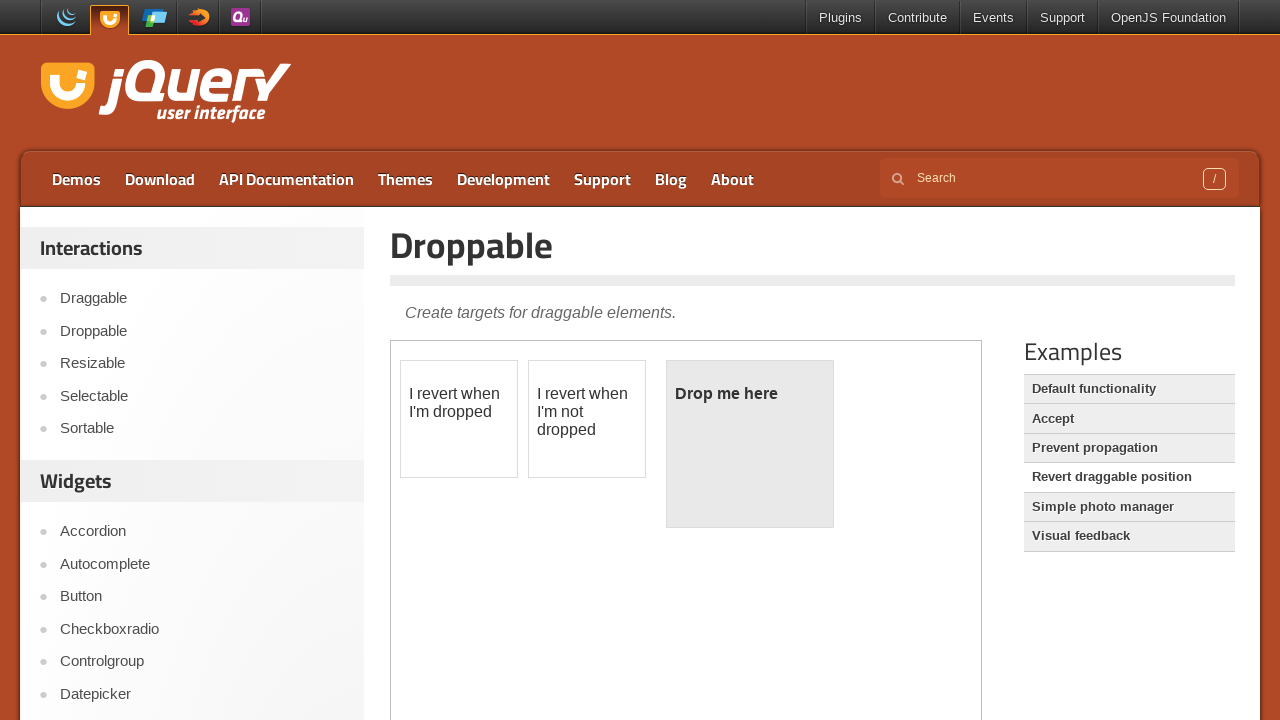

Clicked on Simple photo manager droppable option at (1129, 507) on role=link[name='Simple photo manager']
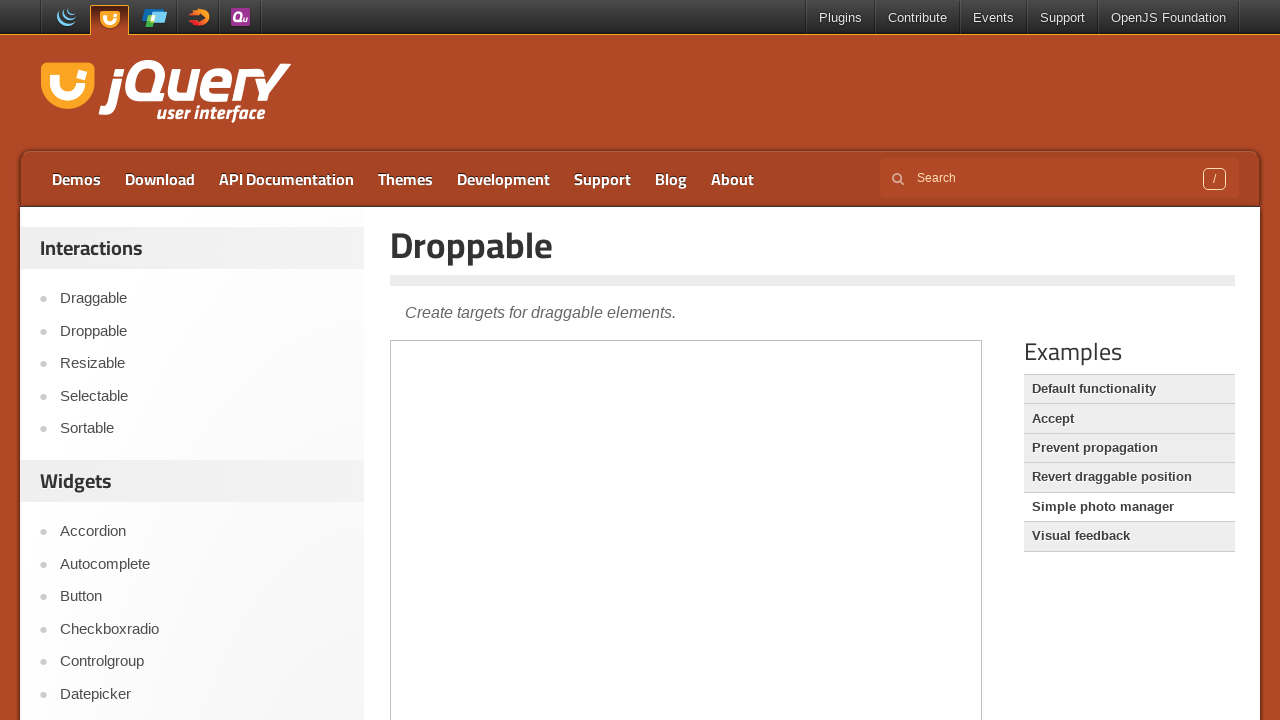

Deleted third image from photo manager at (730, 464) on iframe >> nth=0 >> internal:control=enter-frame >> role=link[name='Delete image'
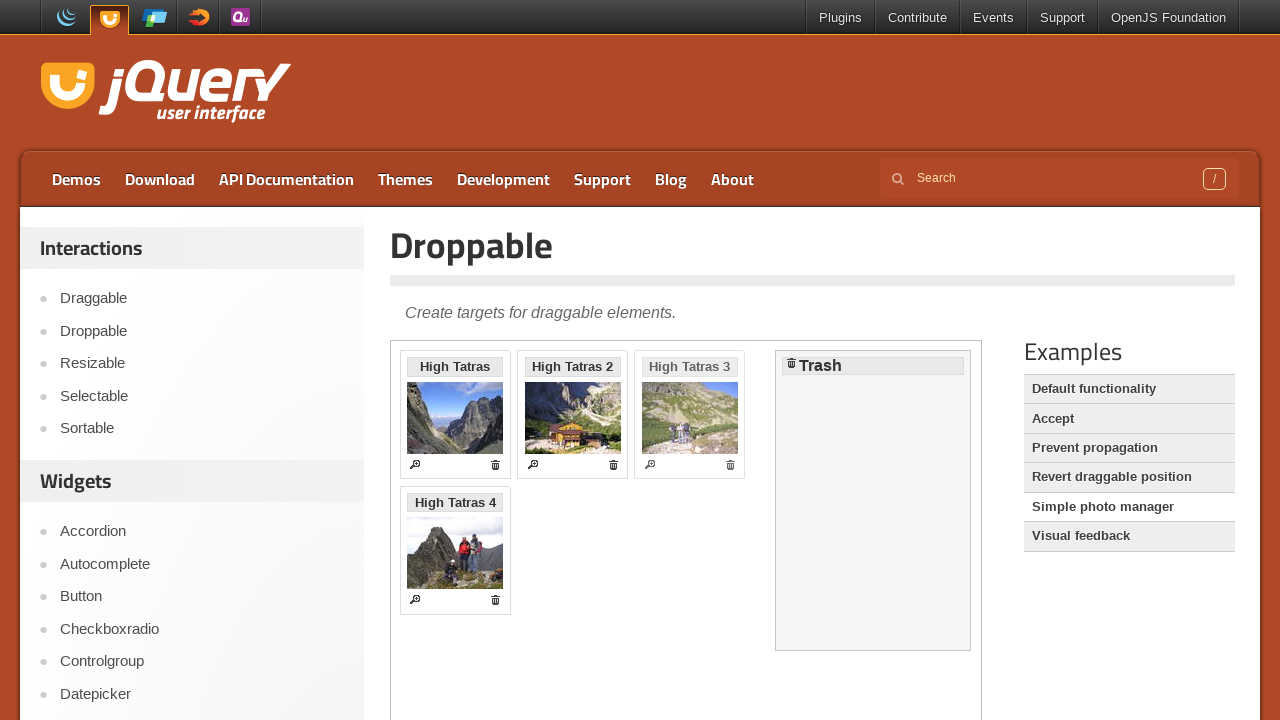

Deleted another image from photo manager at (730, 464) on iframe >> nth=0 >> internal:control=enter-frame >> role=link[name='Delete image'
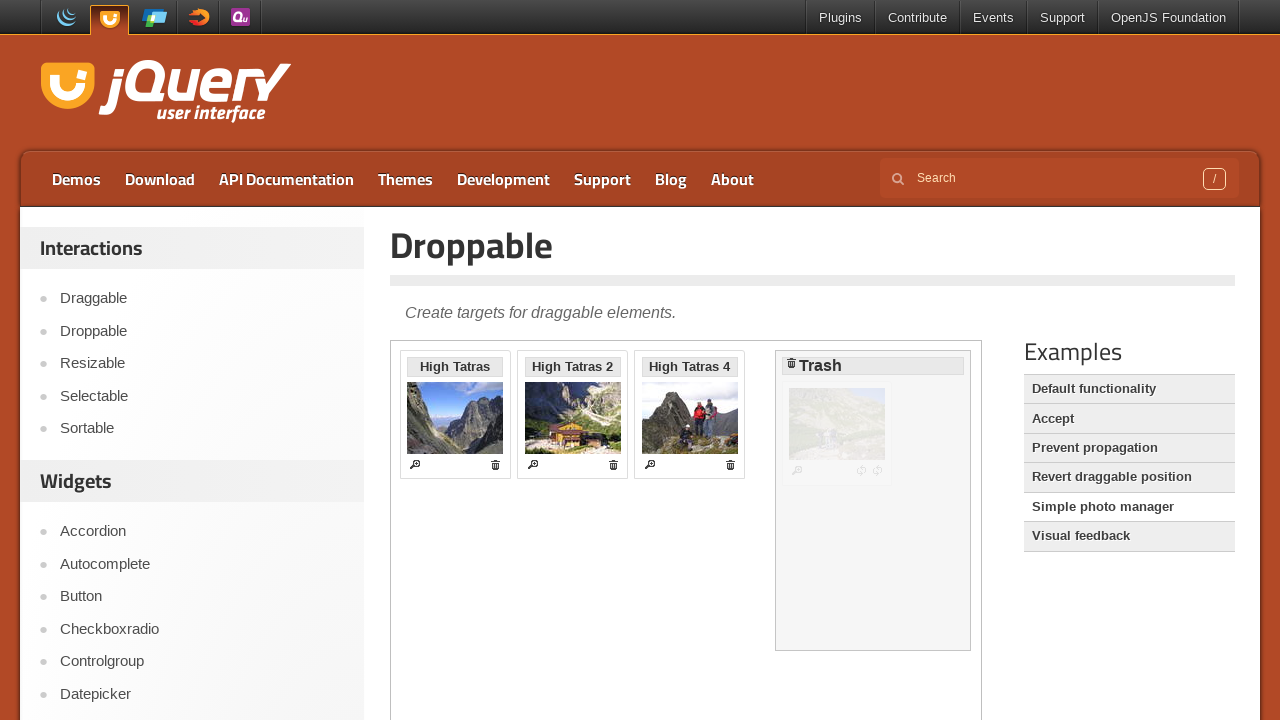

Deleted second image from photo manager at (613, 464) on iframe >> nth=0 >> internal:control=enter-frame >> role=link[name='Delete image'
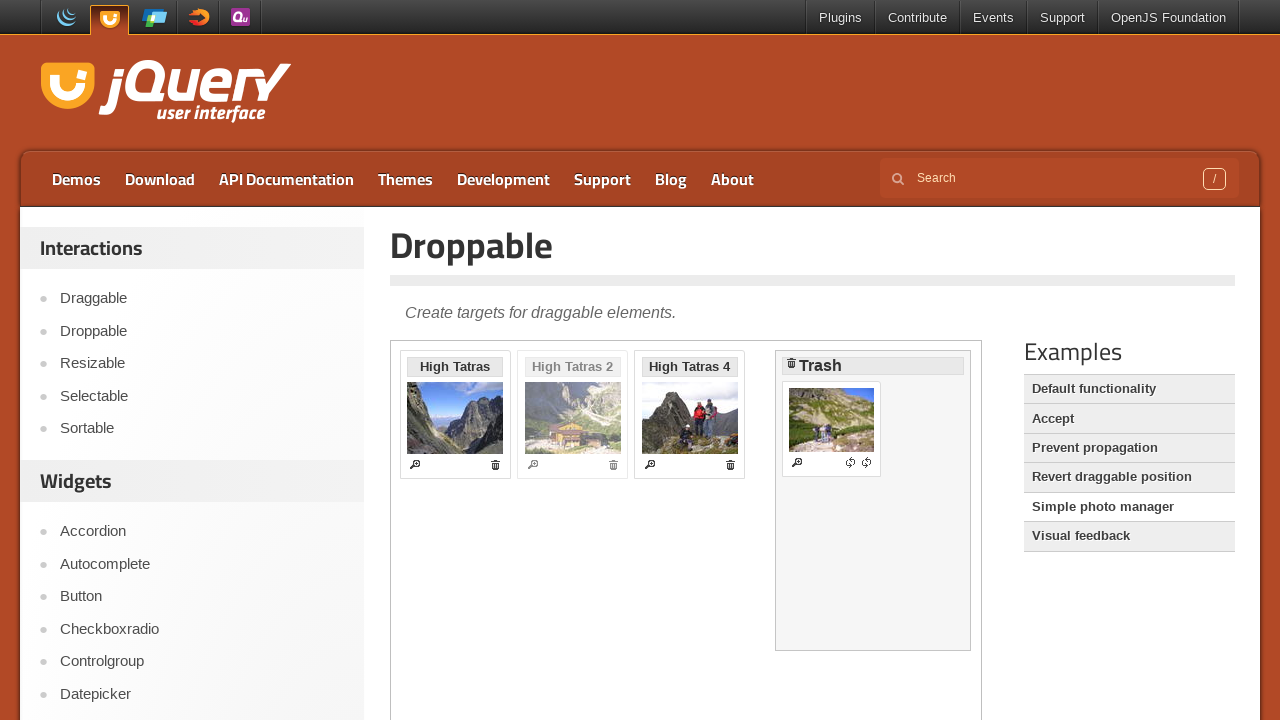

Visual feedback link became visible
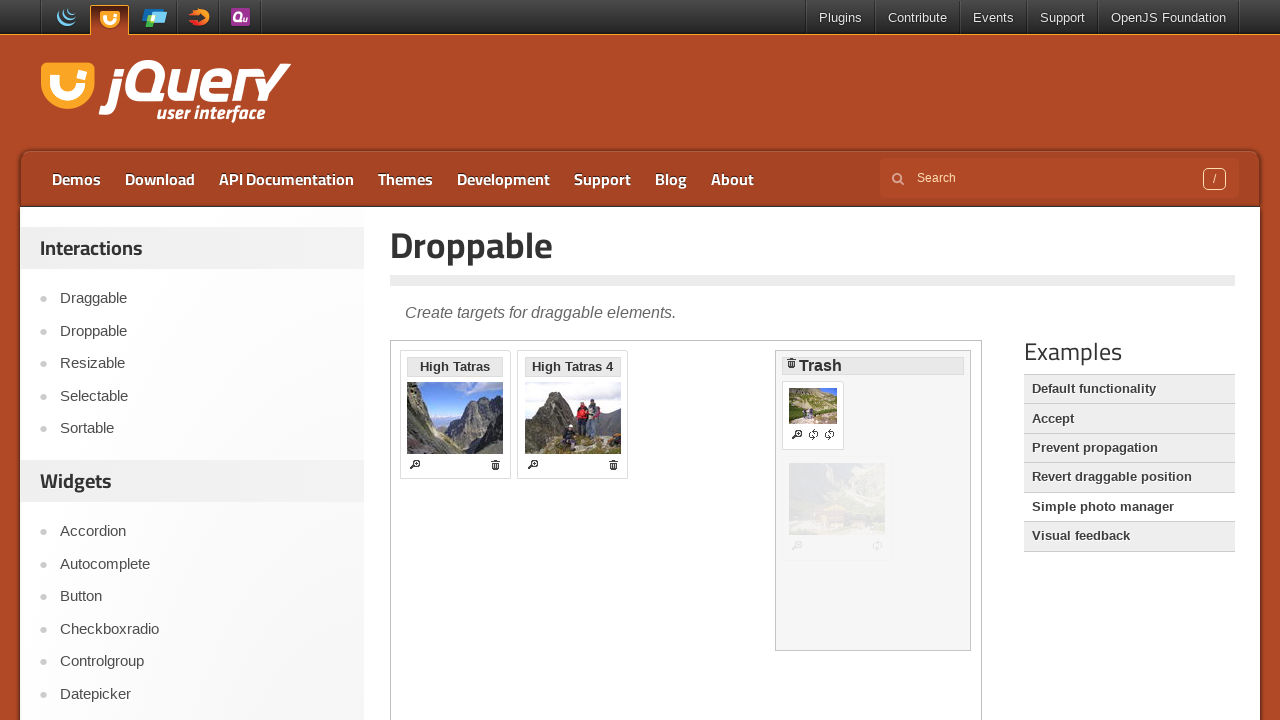

Clicked on Visual feedback droppable option at (1129, 536) on role=link[name='Visual feedback']
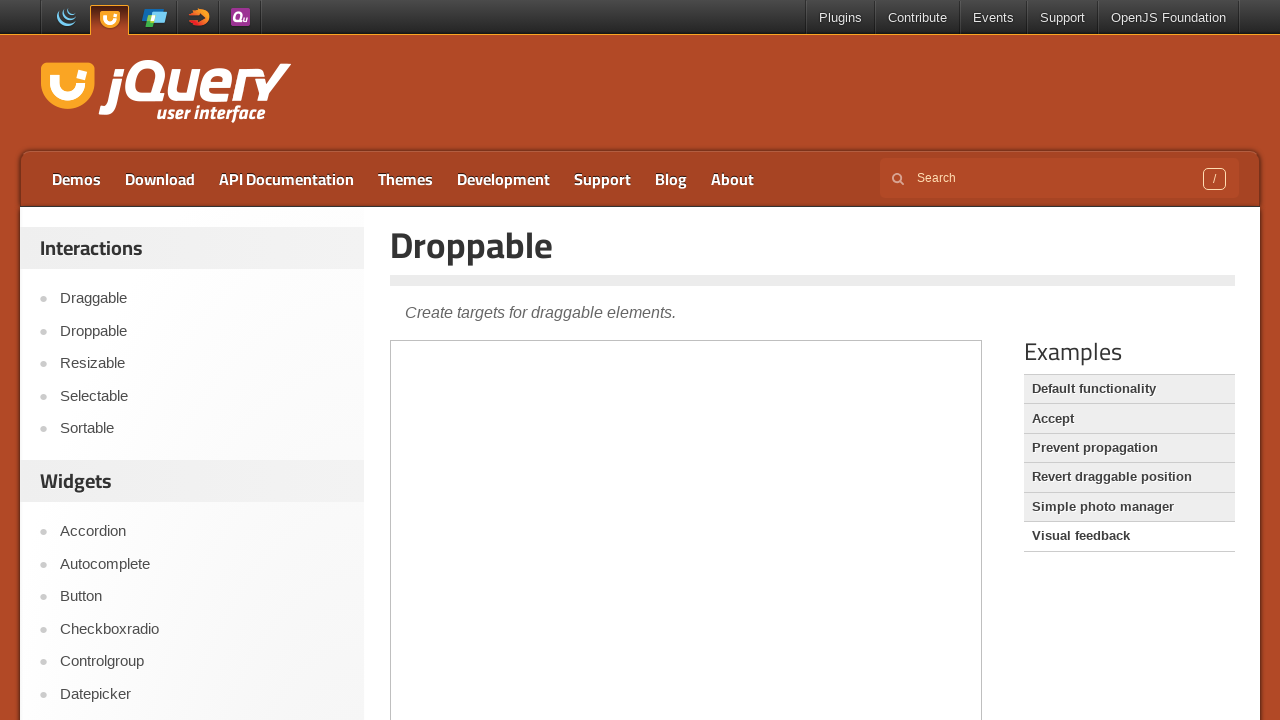

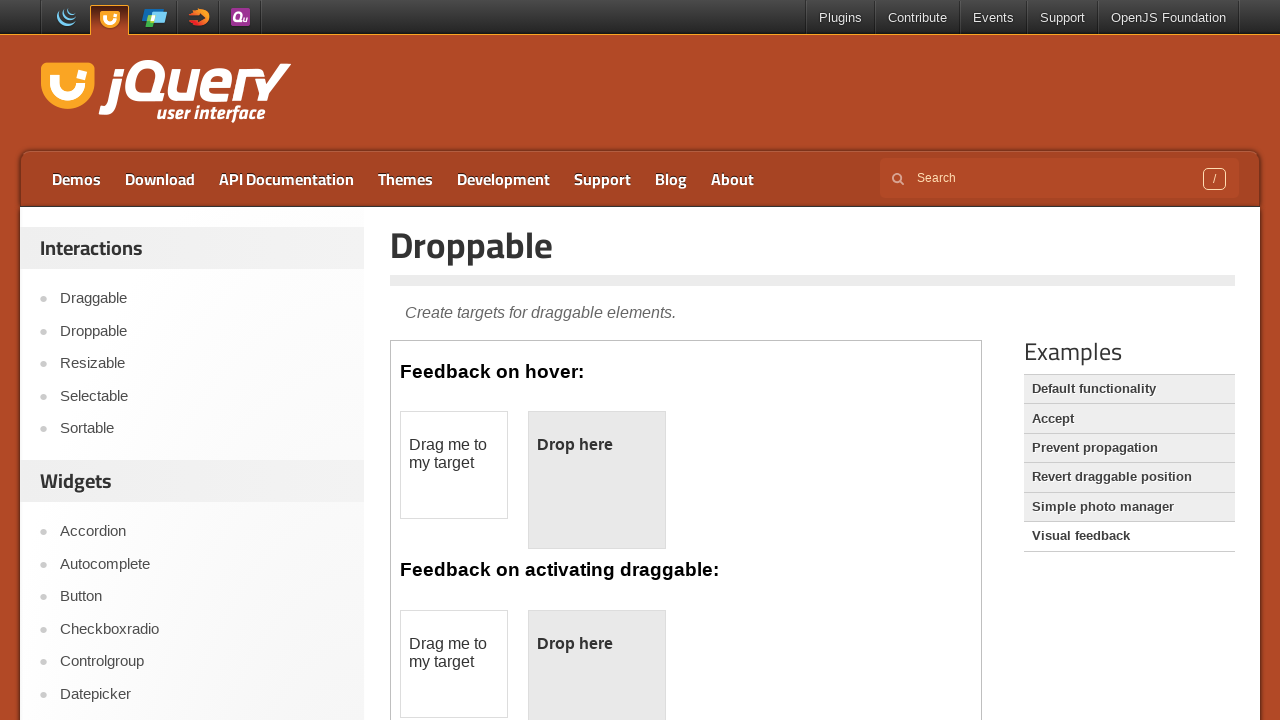